Tests browser window handling by clicking a button that opens a new tab, switching to the new tab to verify its URL, then switching back to the original tab

Starting URL: https://demoqa.com/browser-windows

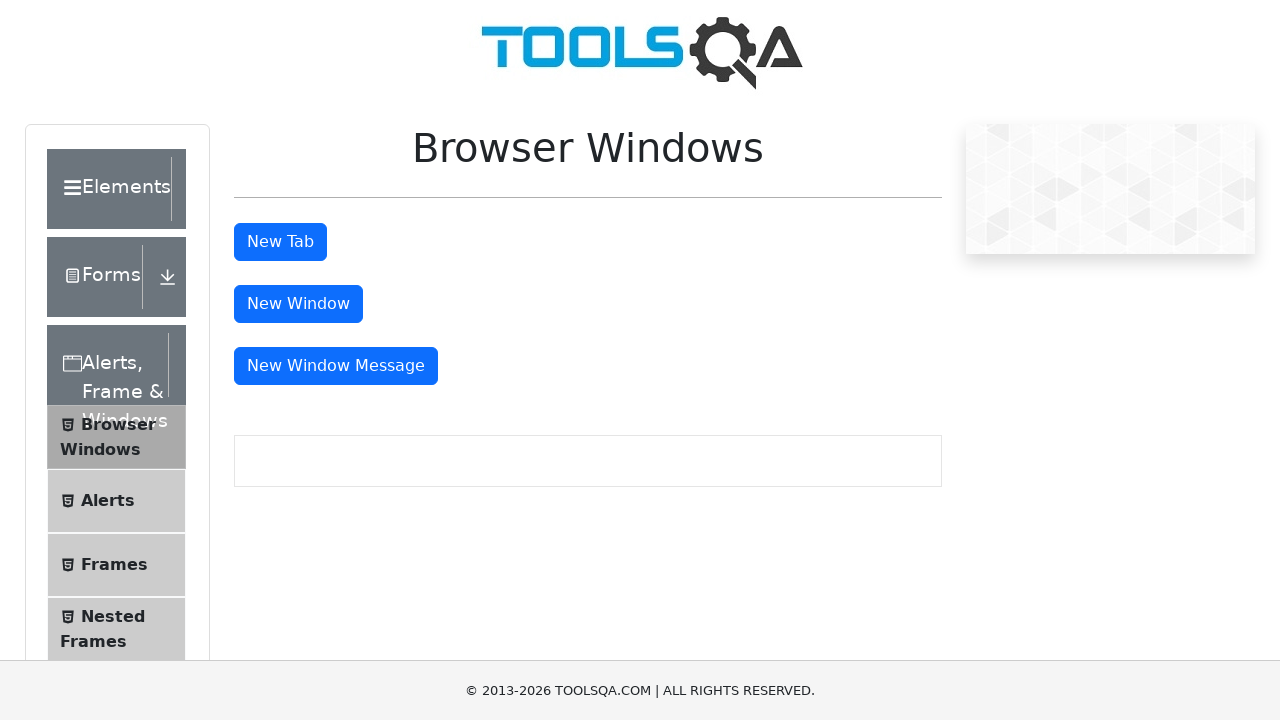

Scrolled down the page by 300 pixels
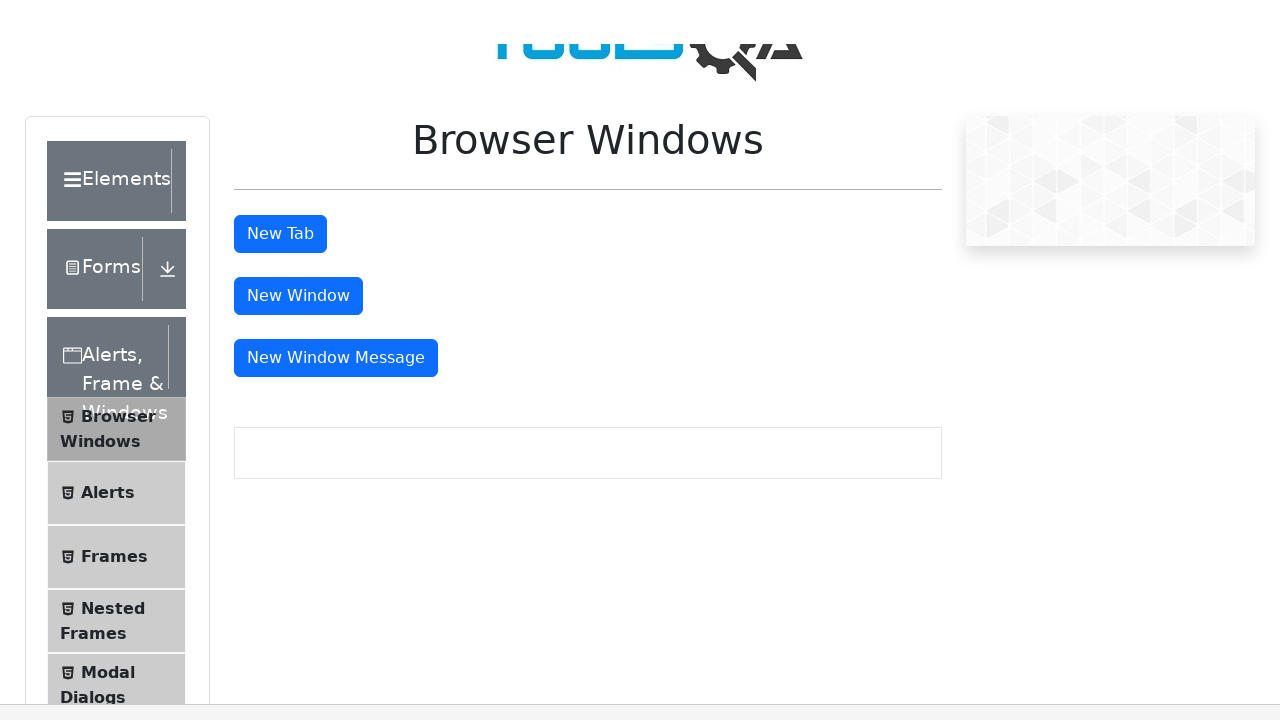

Waited for page title text to load
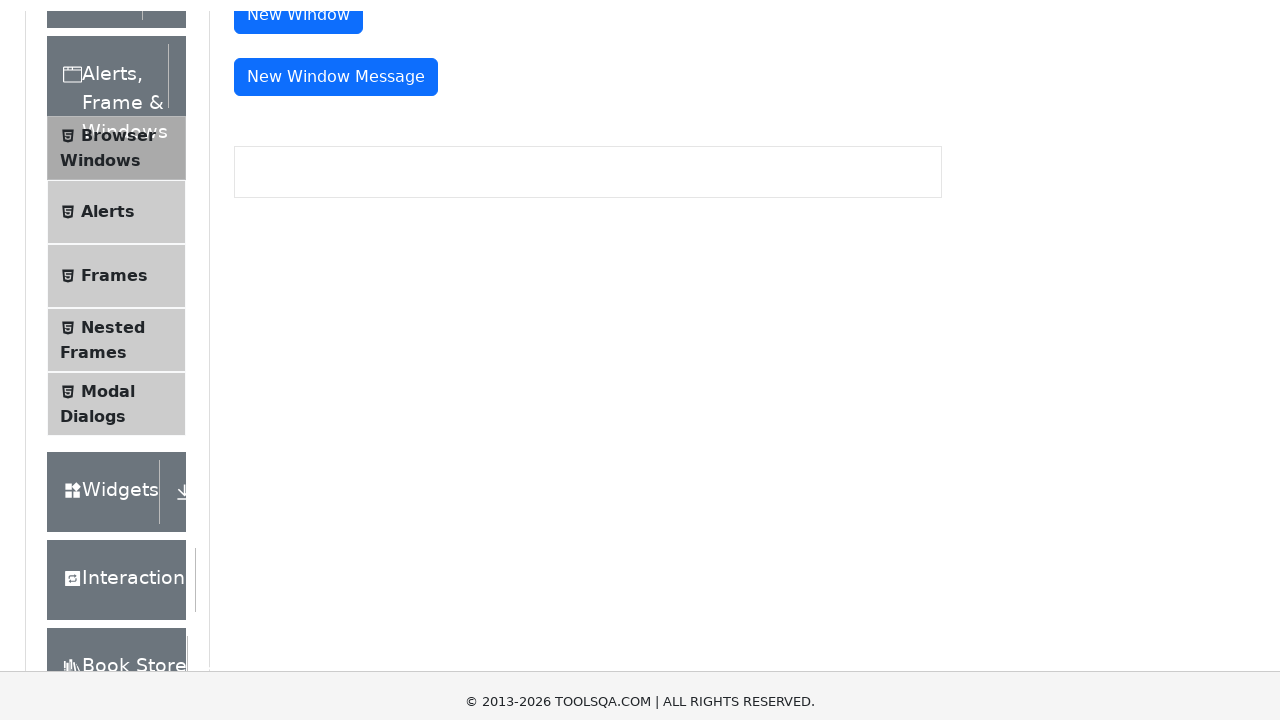

Clicked 'New Tab' button to open a new tab at (280, 242) on #tabButton
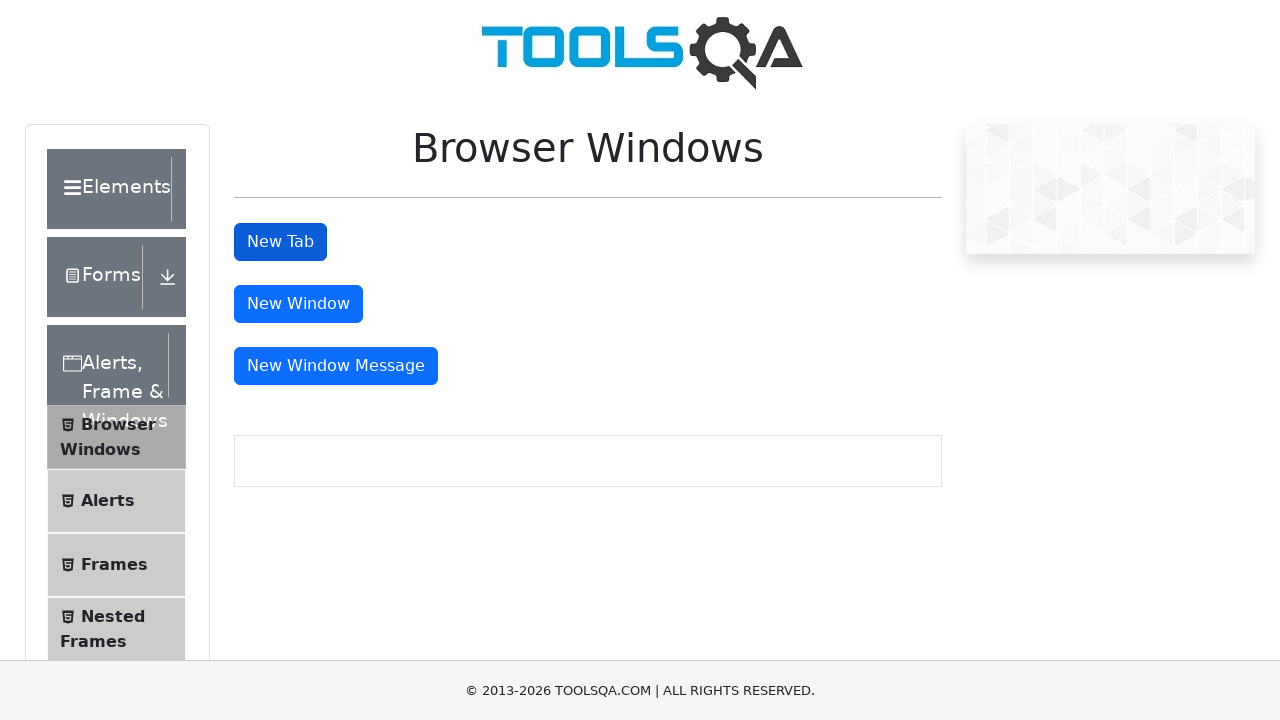

Captured the new tab page object
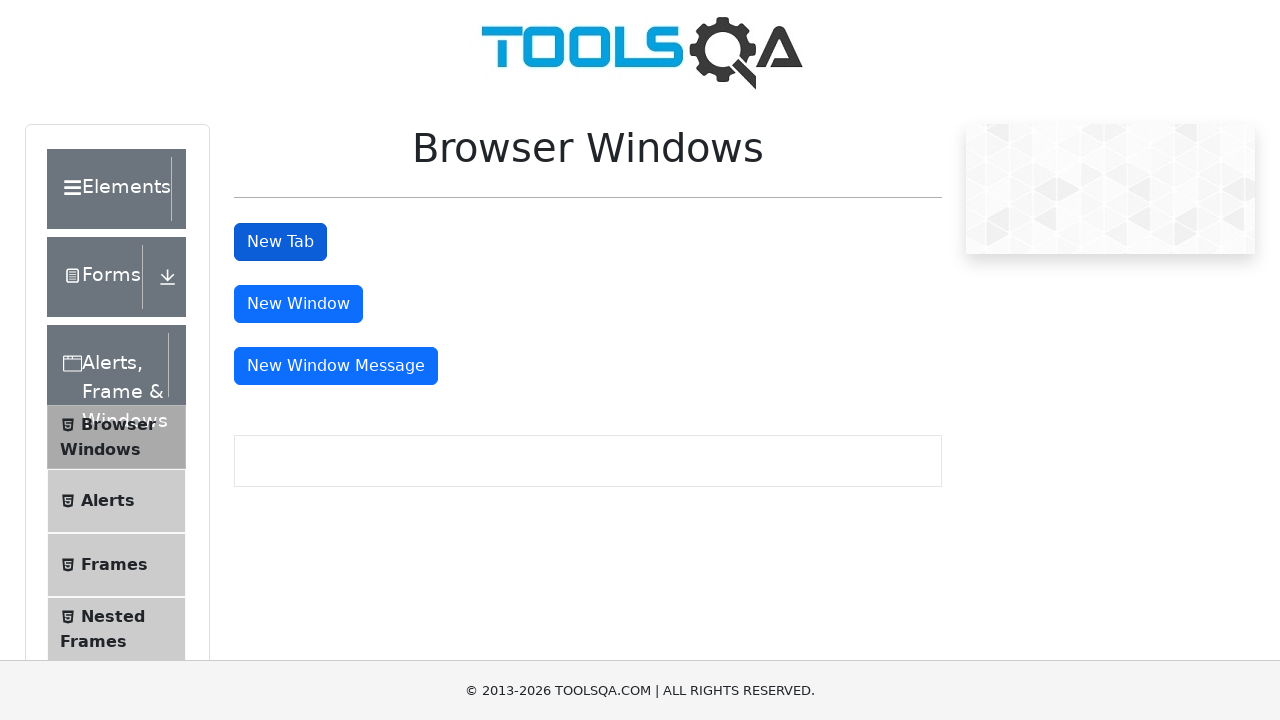

New tab loaded completely
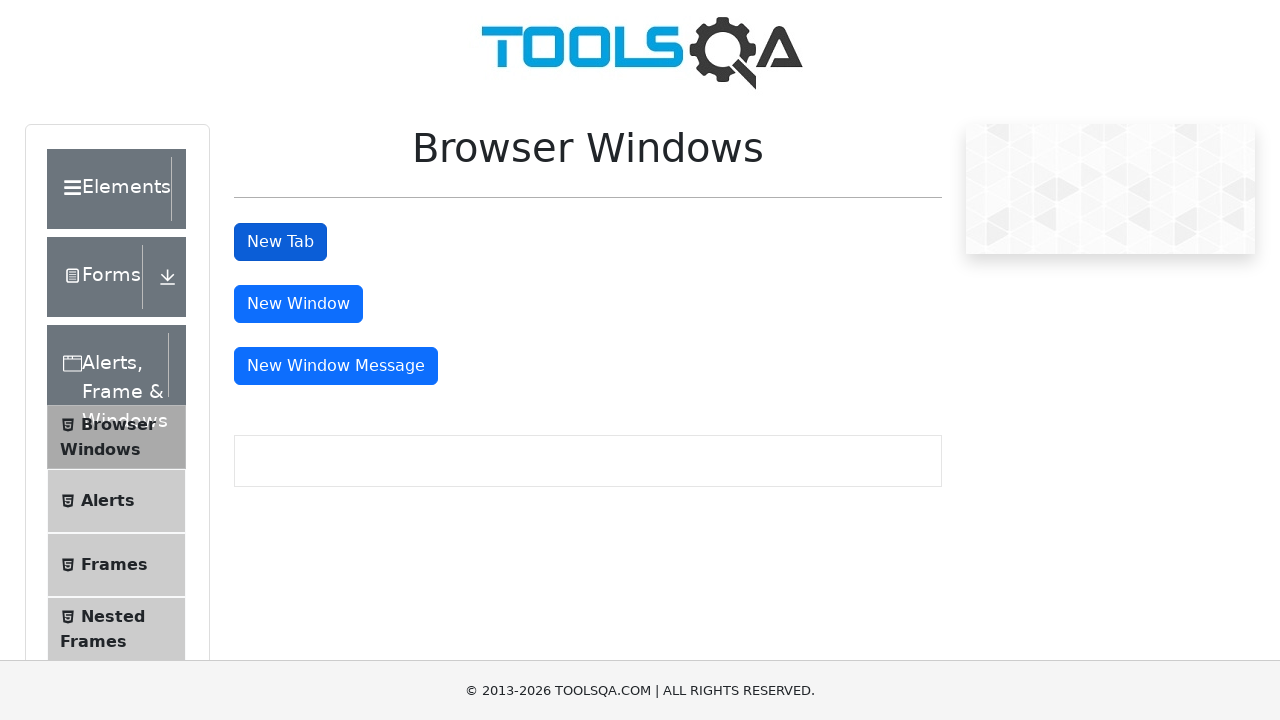

Retrieved new tab URL: https://demoqa.com/sample
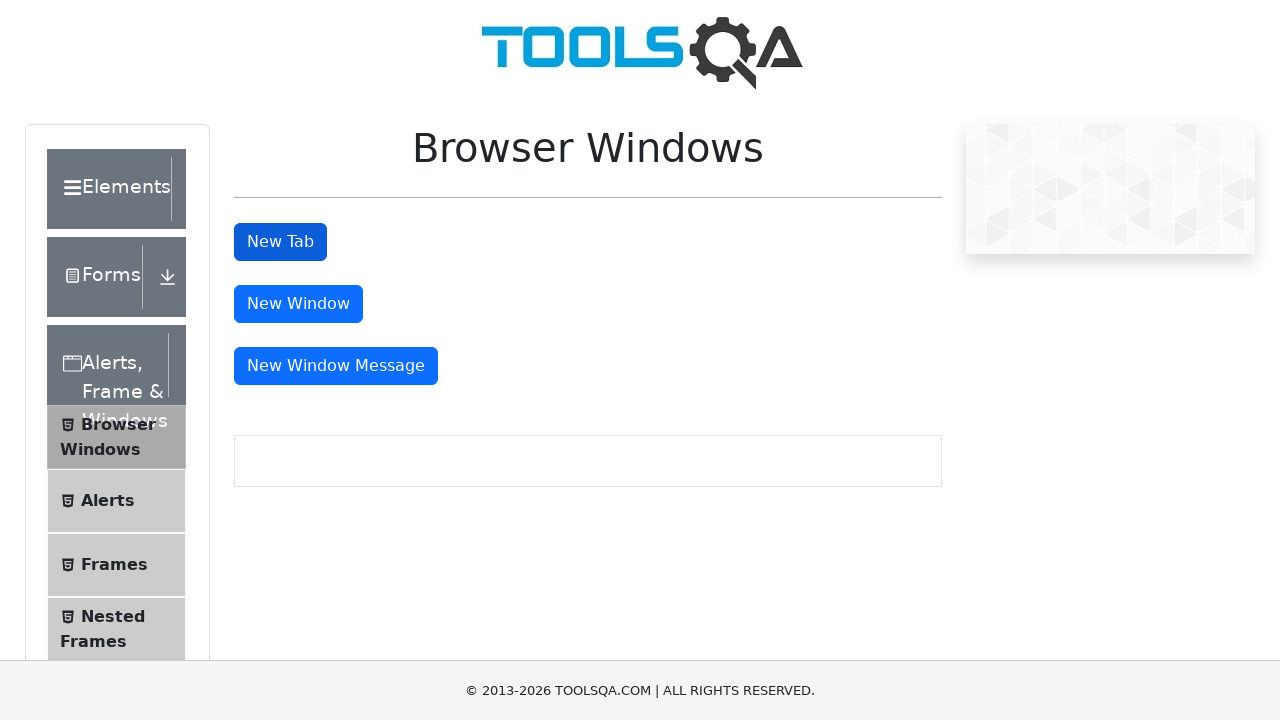

Switched back to original tab
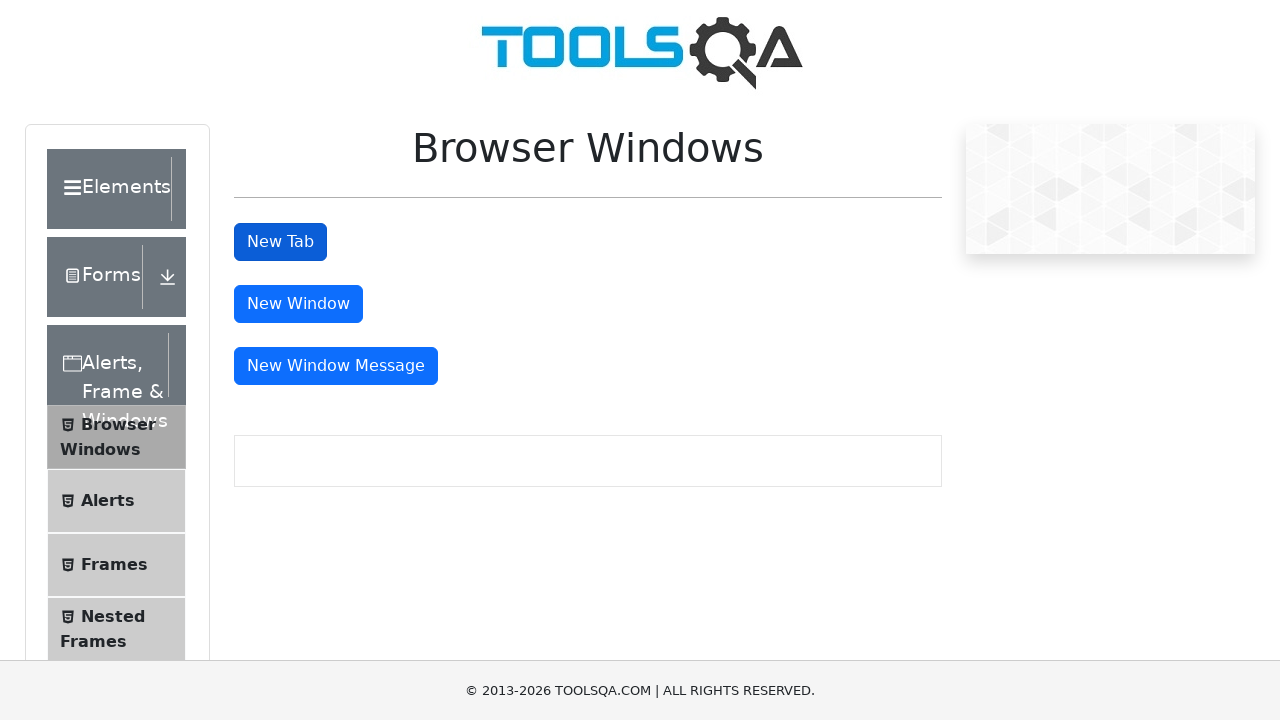

Retrieved original page title
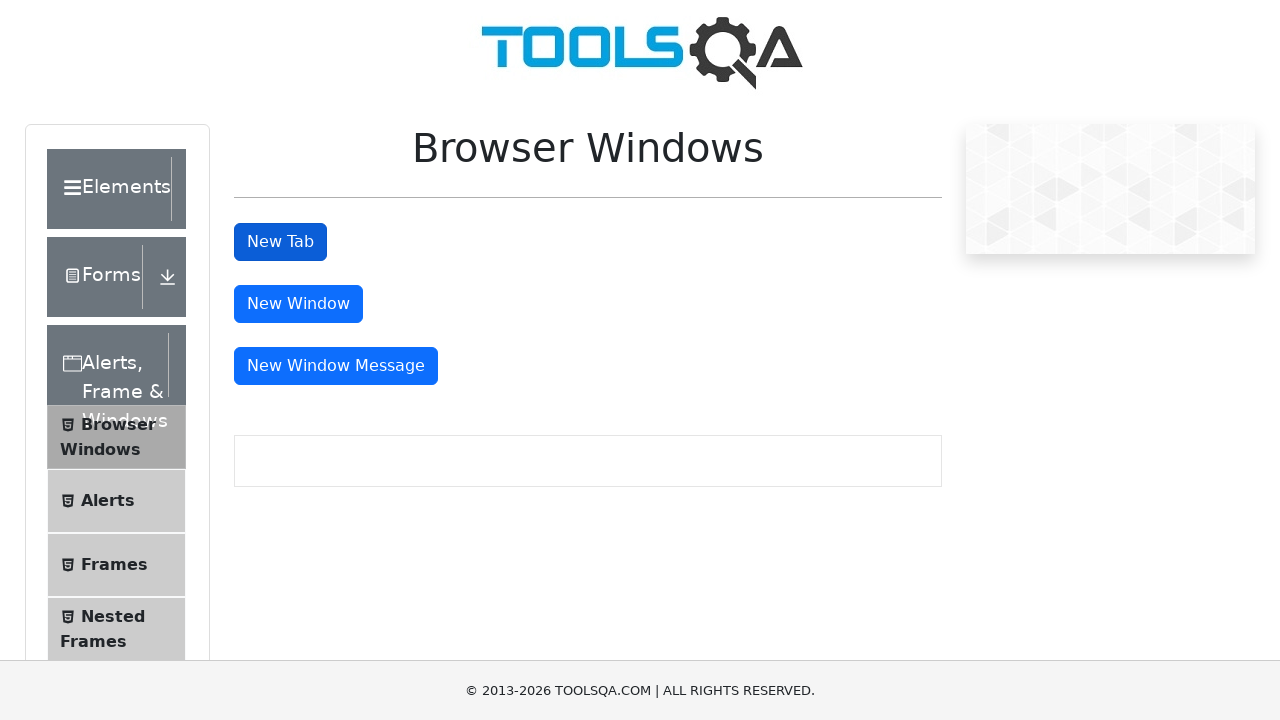

Closed the new tab
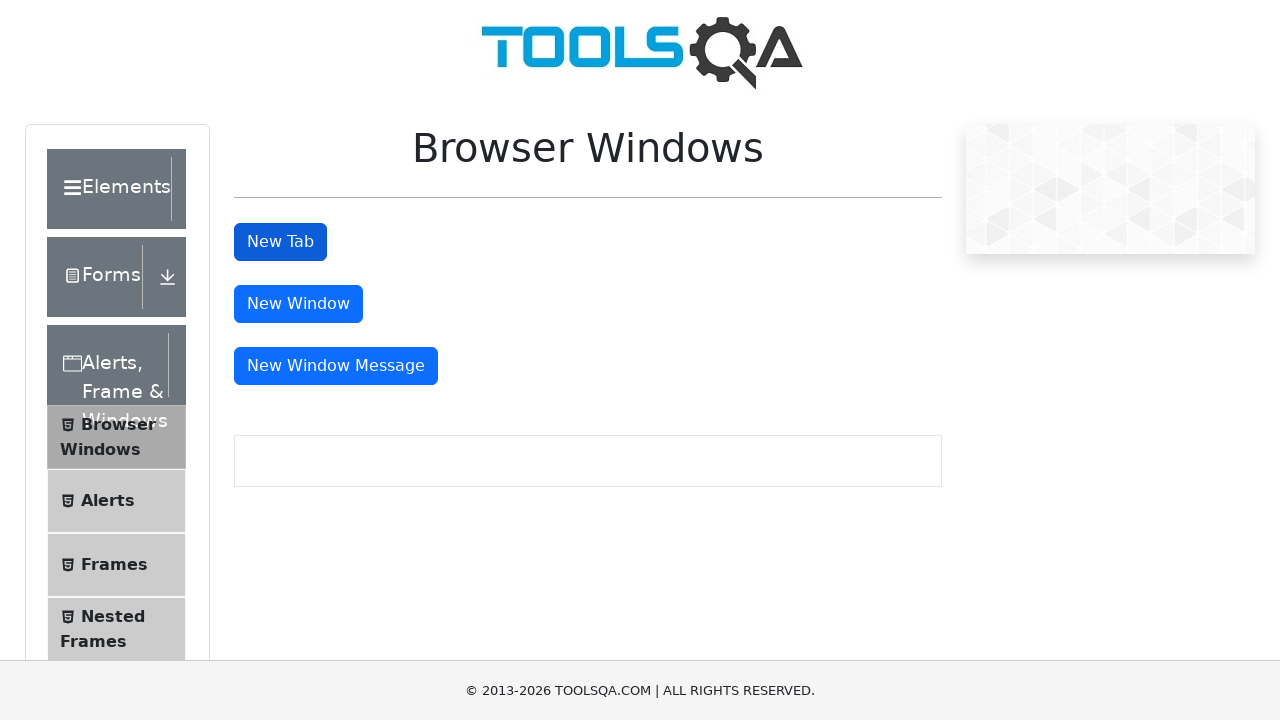

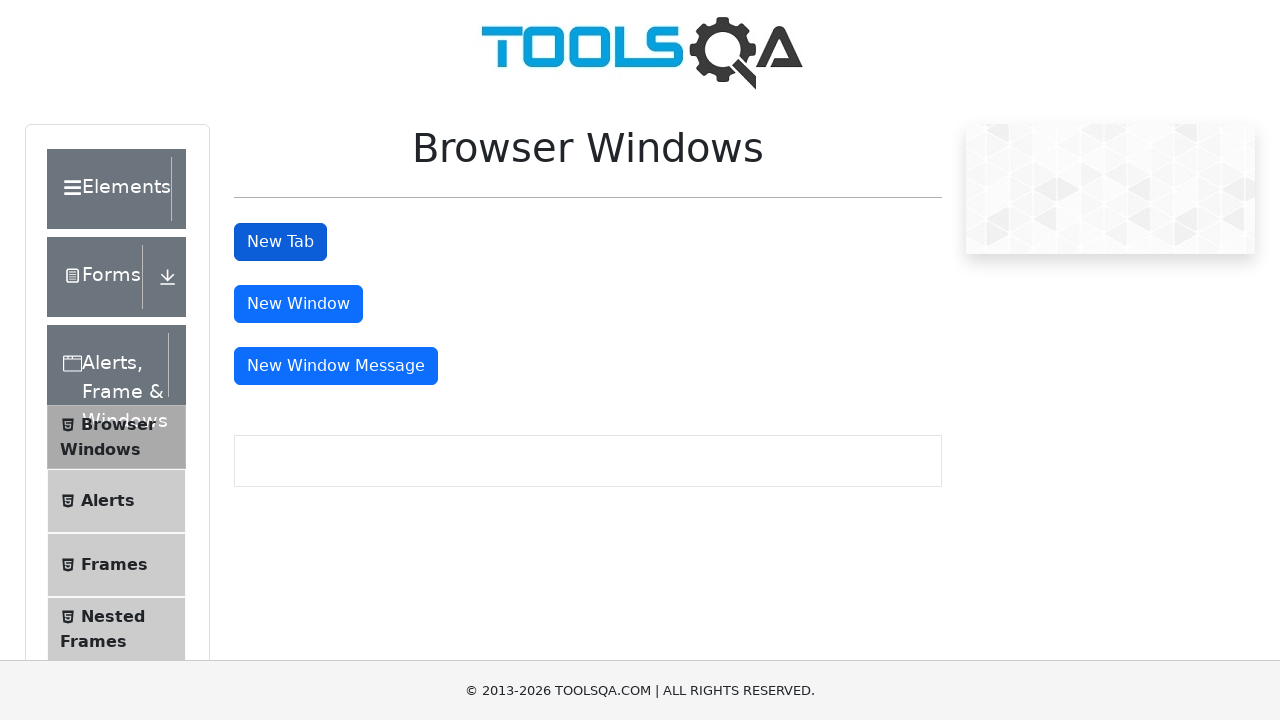